Tests accepting a JavaScript alert by clicking the first alert button, verifying the alert text, and accepting it

Starting URL: https://the-internet.herokuapp.com/javascript_alerts

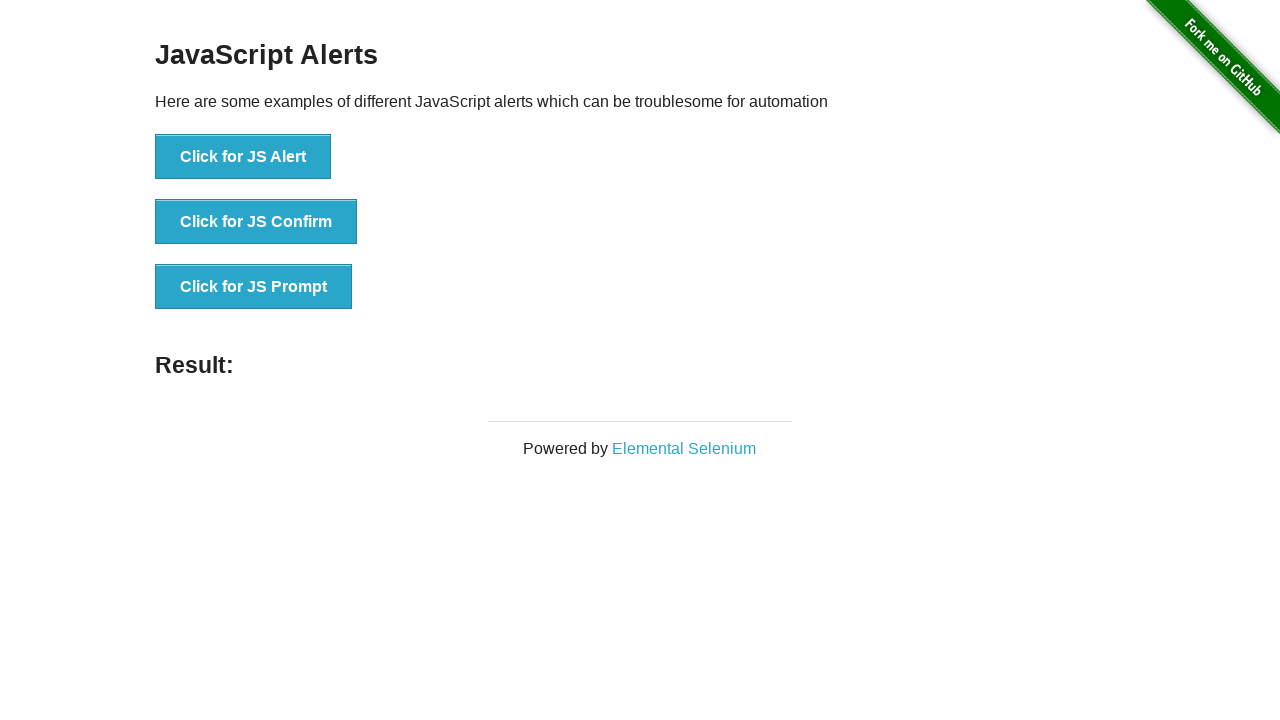

Clicked the first alert button at (243, 157) on button[onclick='jsAlert()']
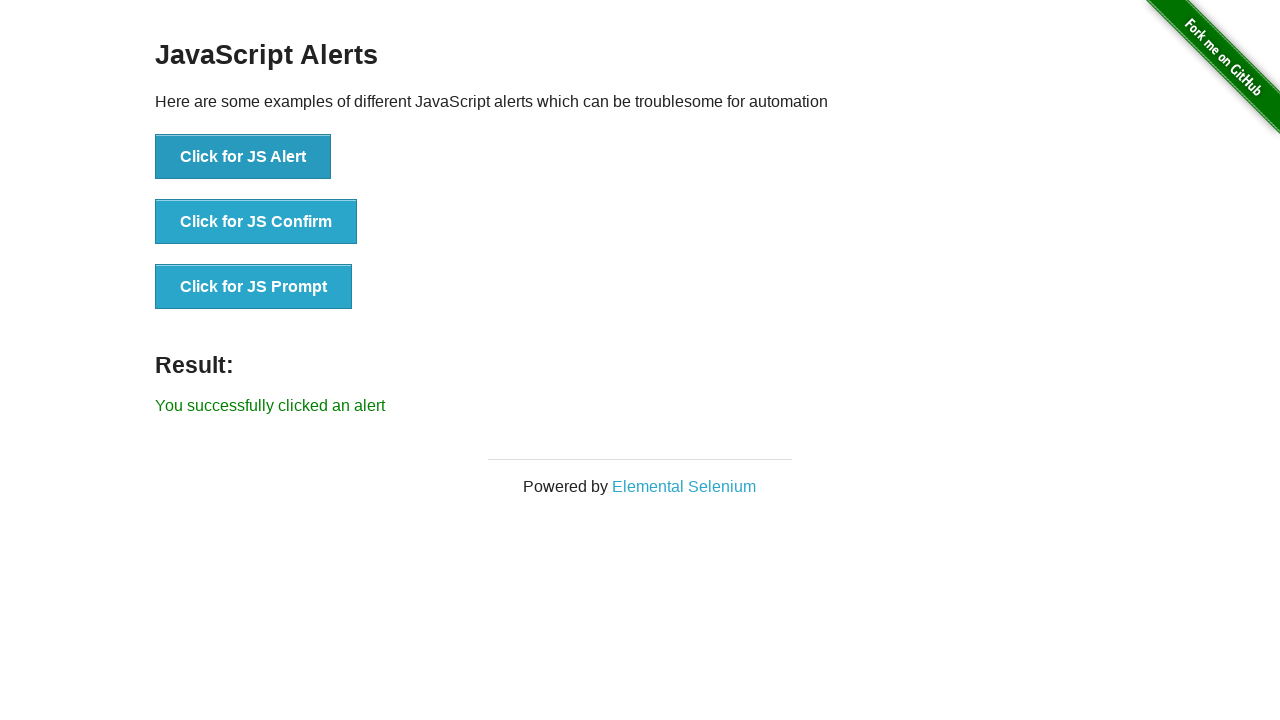

Set up dialog handler to accept alerts
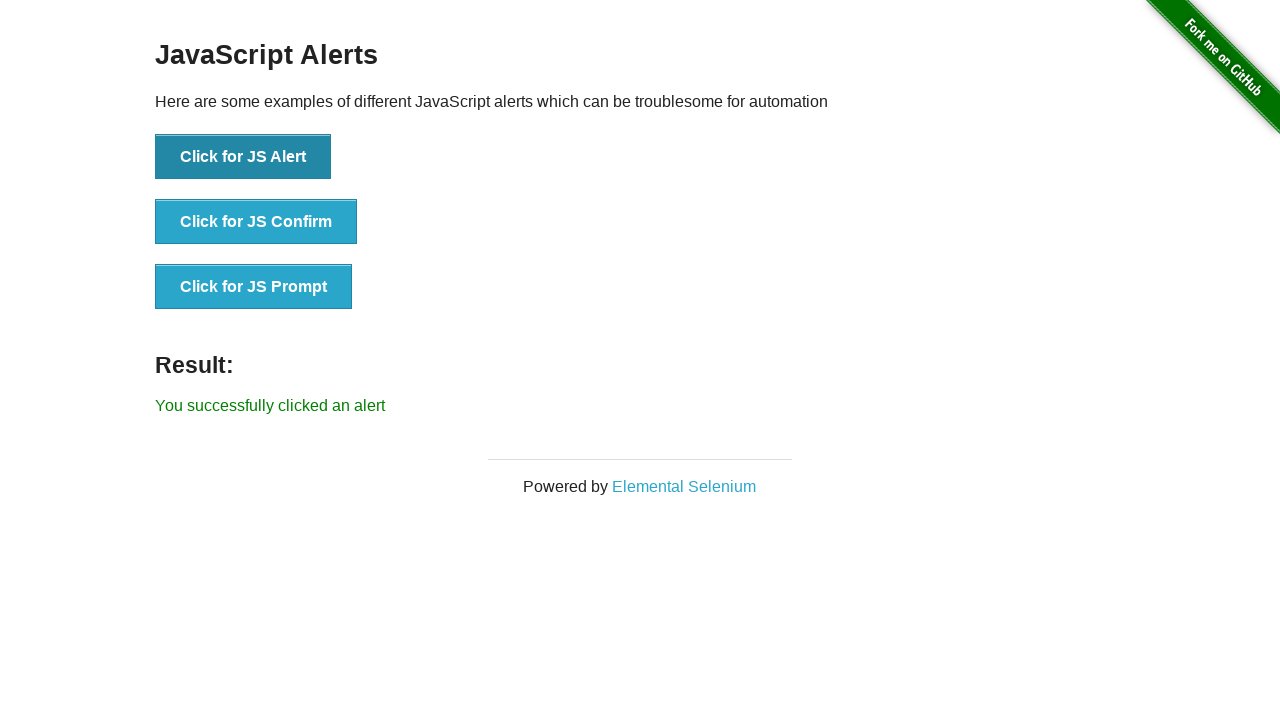

Verified alert was accepted and success message appeared
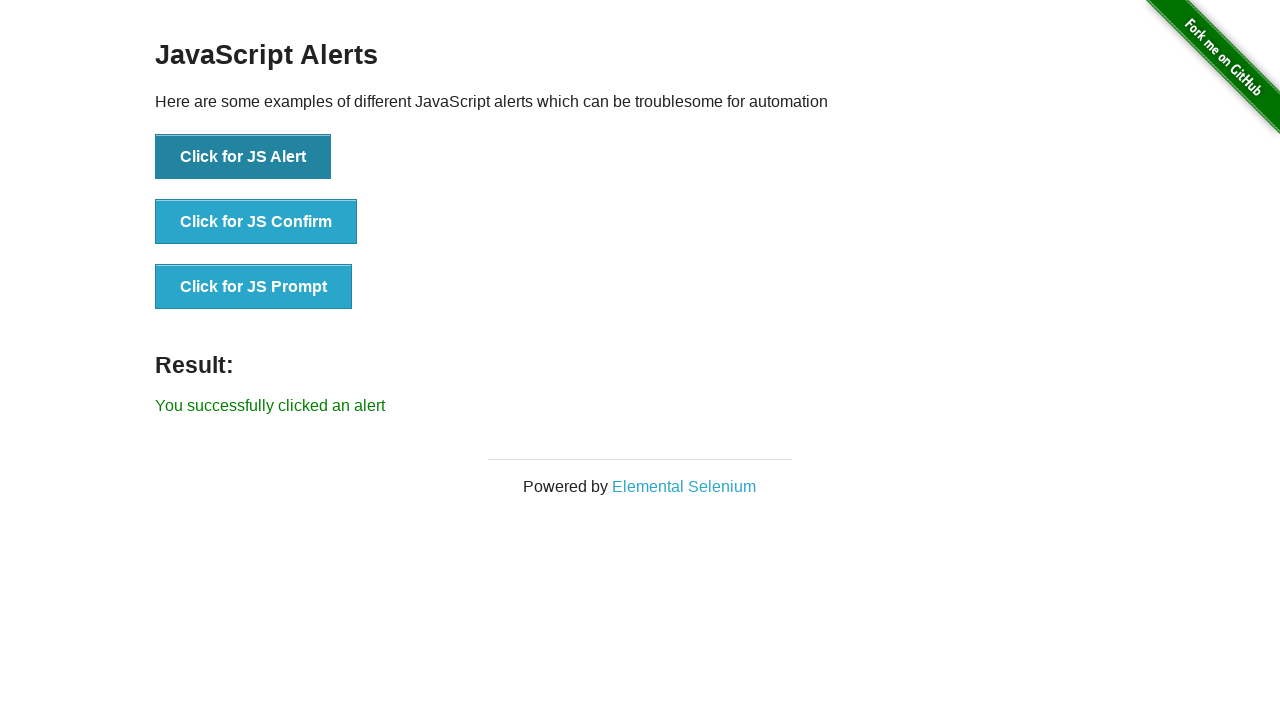

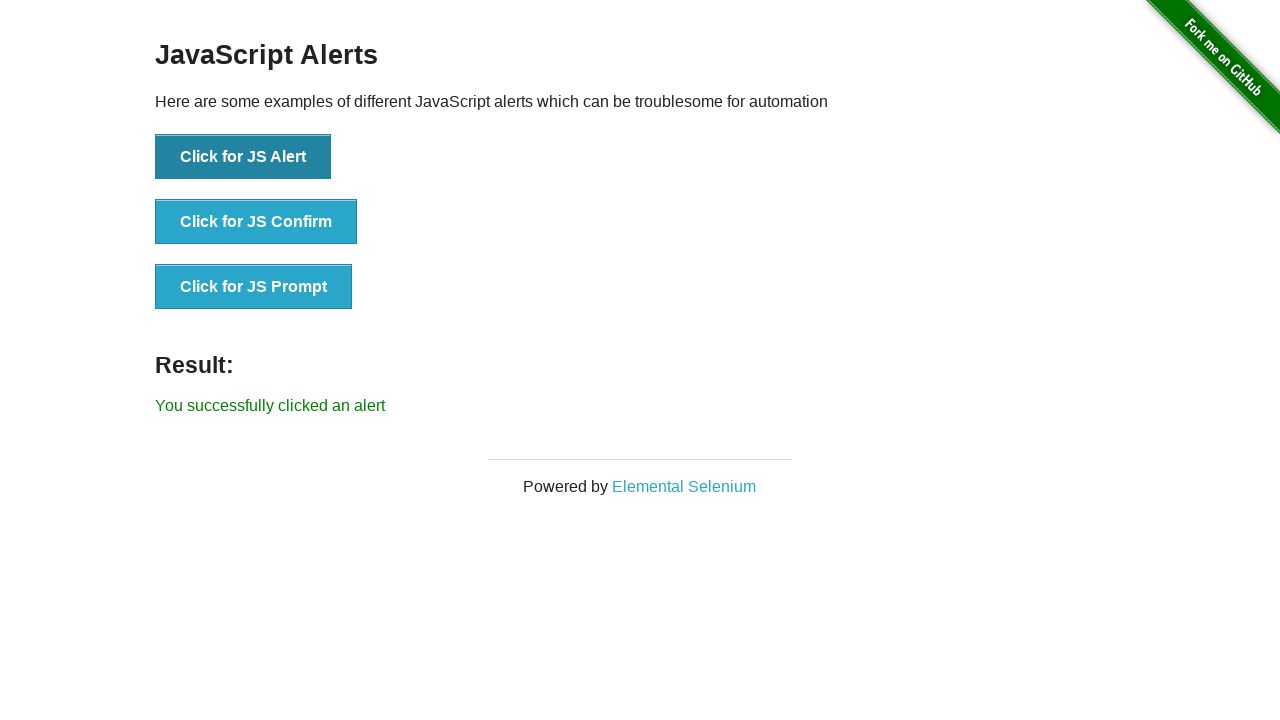